Tests navigation from homepage to sign in page and then to create account page, verifying page headings along the way

Starting URL: https://shop.one-shore.com

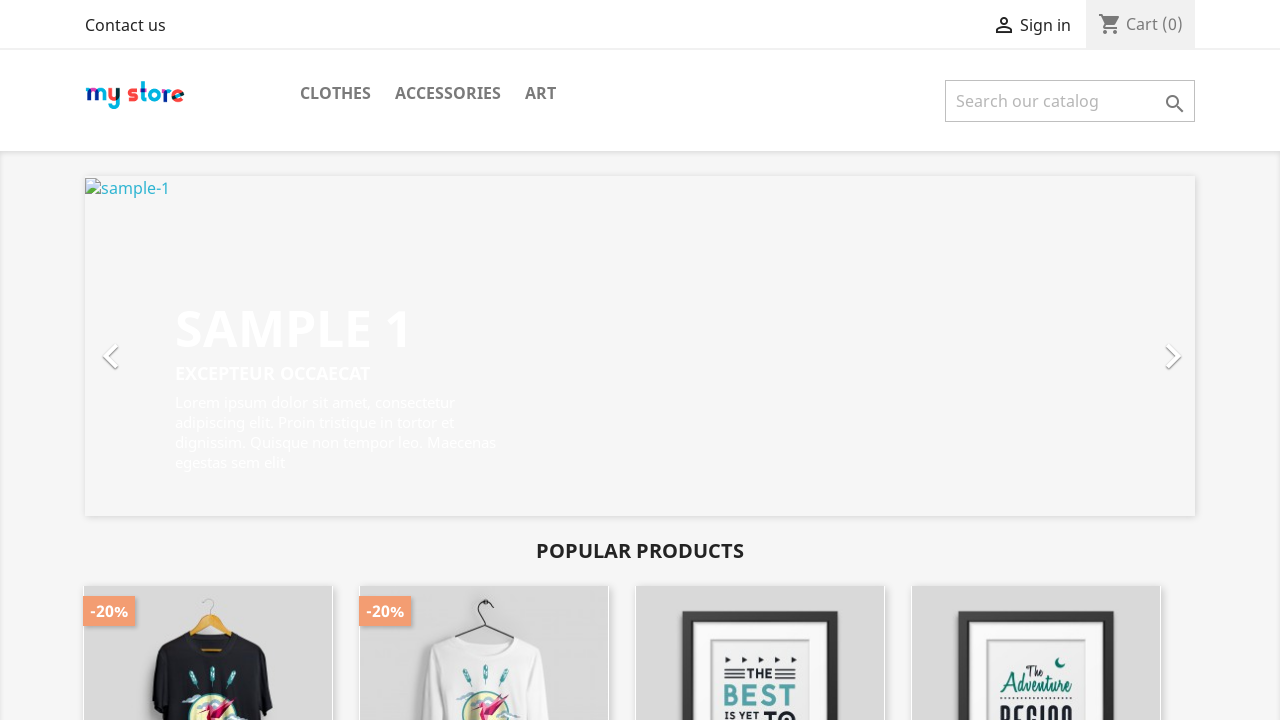

Clicked Sign in button at (1004, 27) on a:has-text('Sign in')
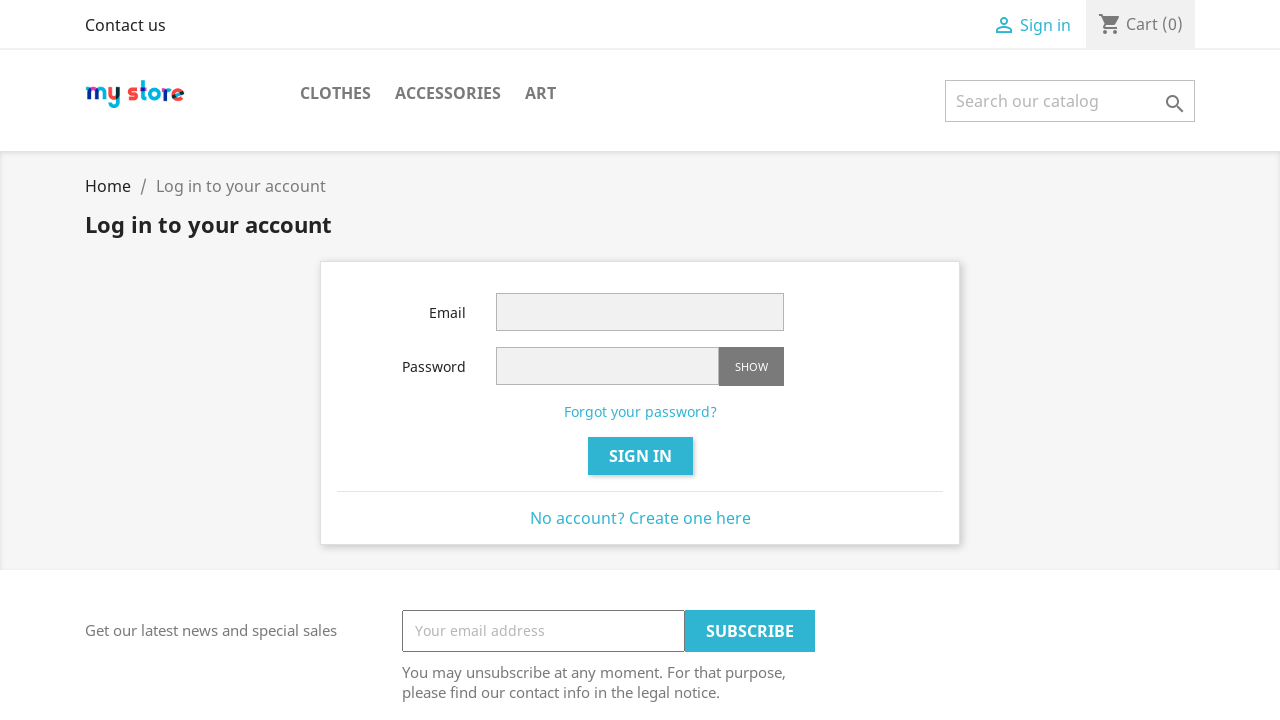

Verified login page loaded with 'Log in to your account' heading
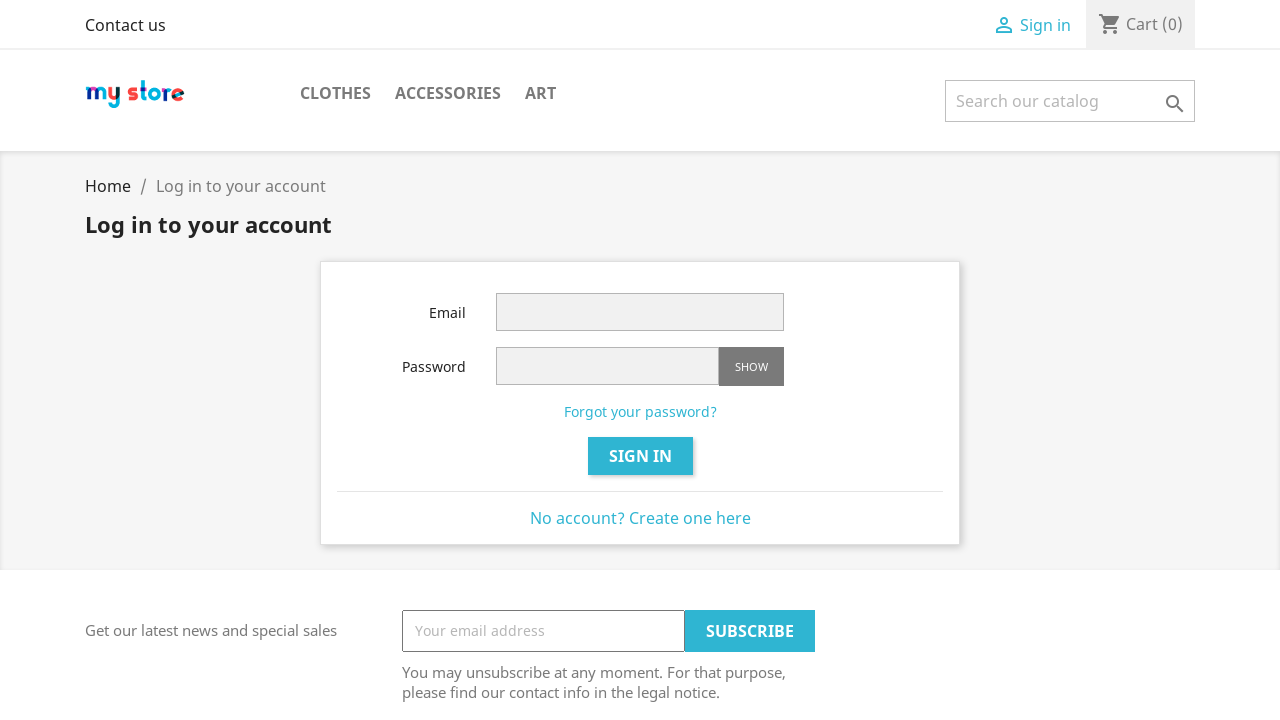

Clicked Create account link at (640, 518) on .no-account > a
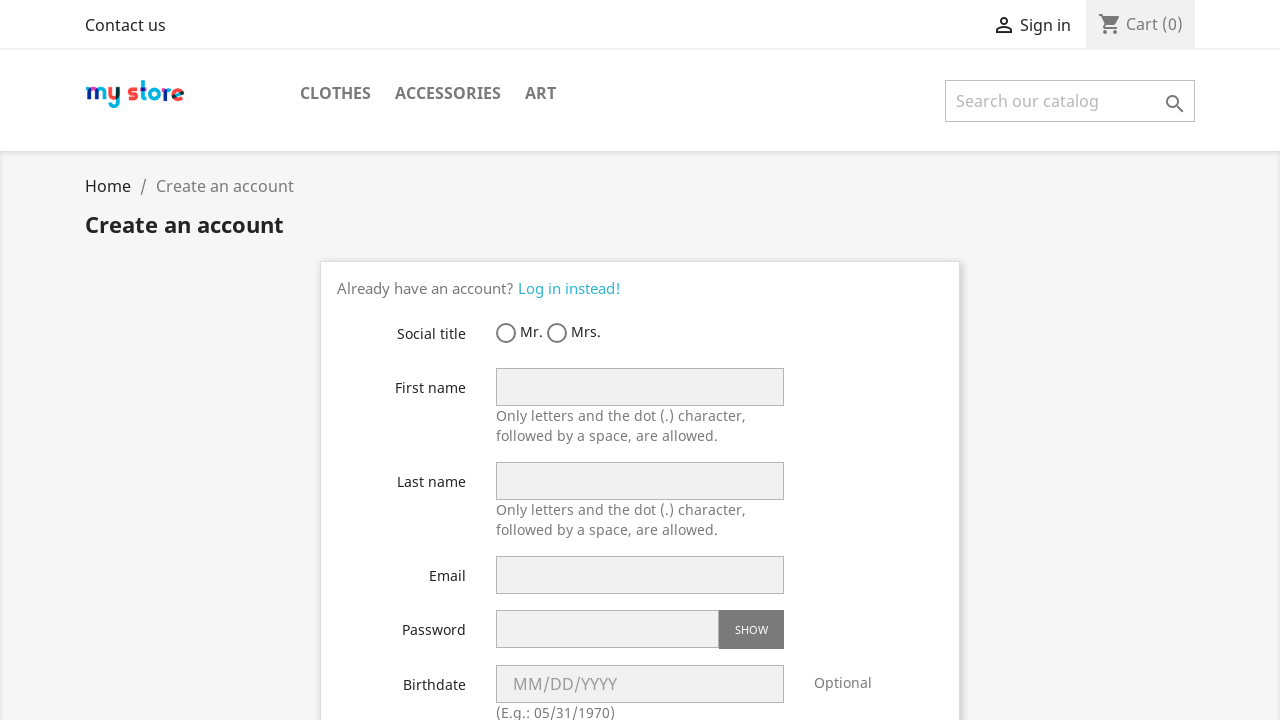

Verified create account page loaded with 'Create an account' heading
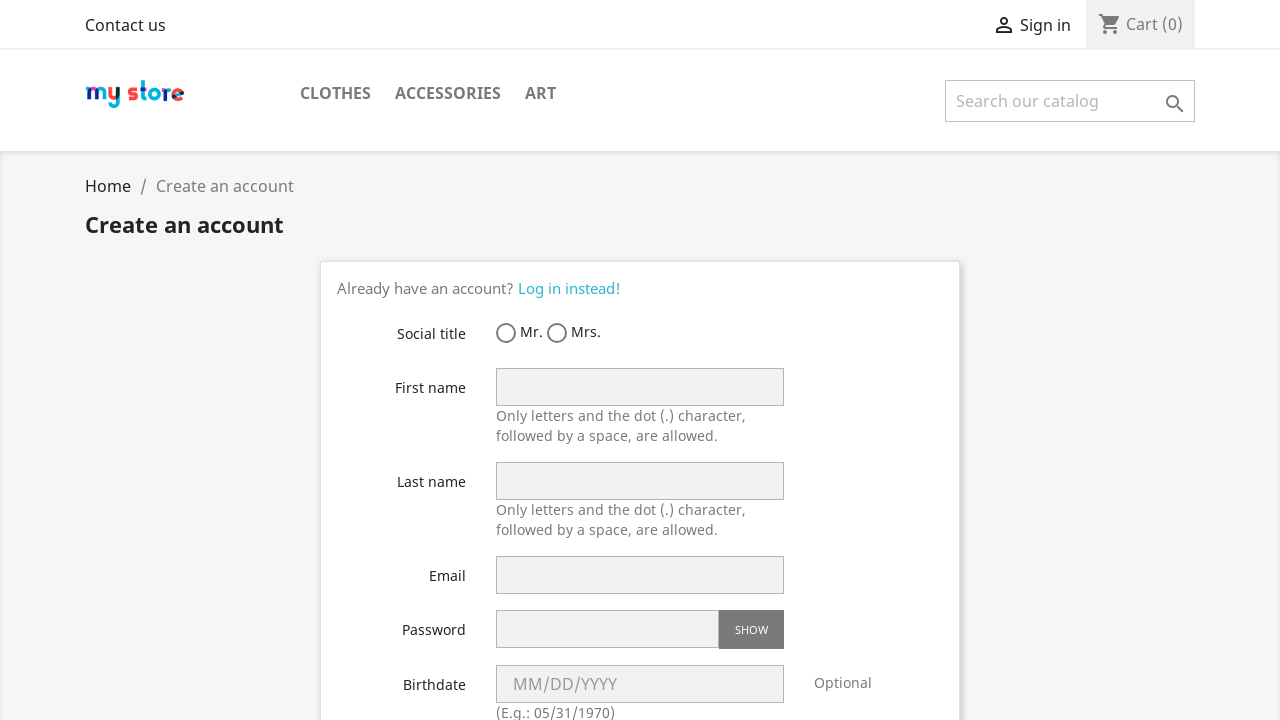

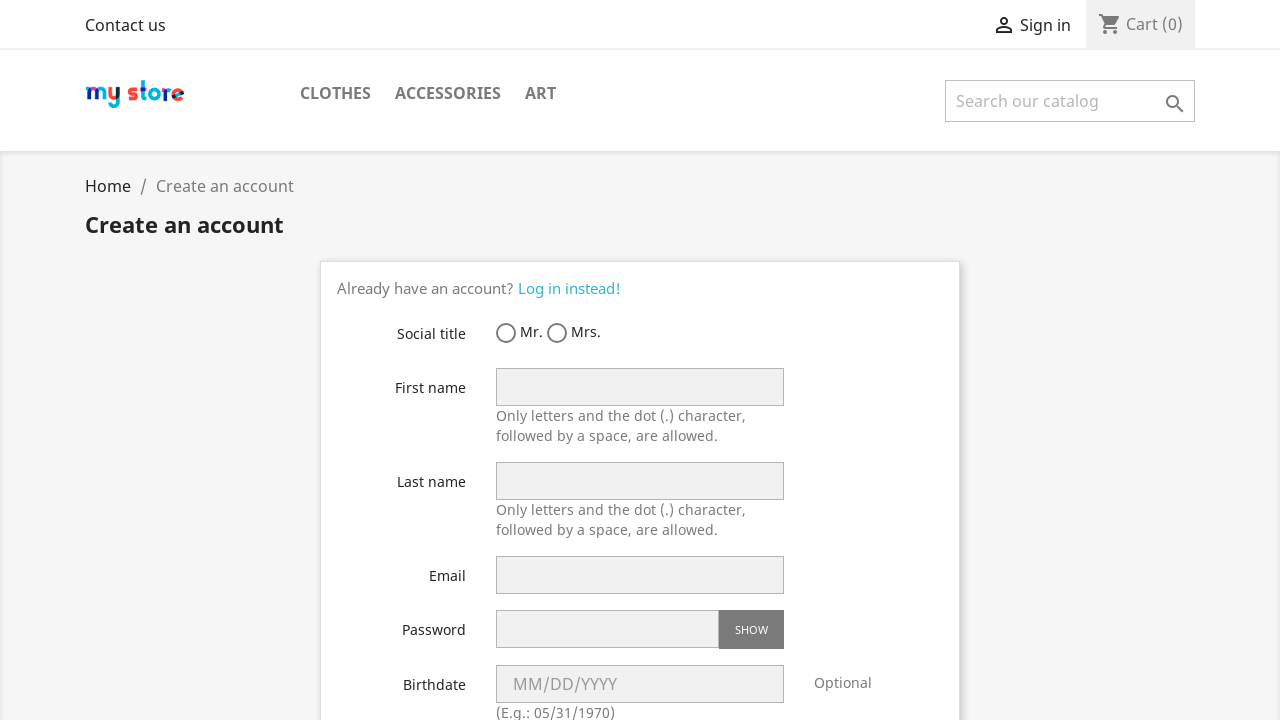